Tests A/B test opt-out functionality by visiting the page, verifying it shows an A/B test variation, then adding an opt-out cookie and refreshing to verify the page shows "No A/B Test".

Starting URL: http://the-internet.herokuapp.com/abtest

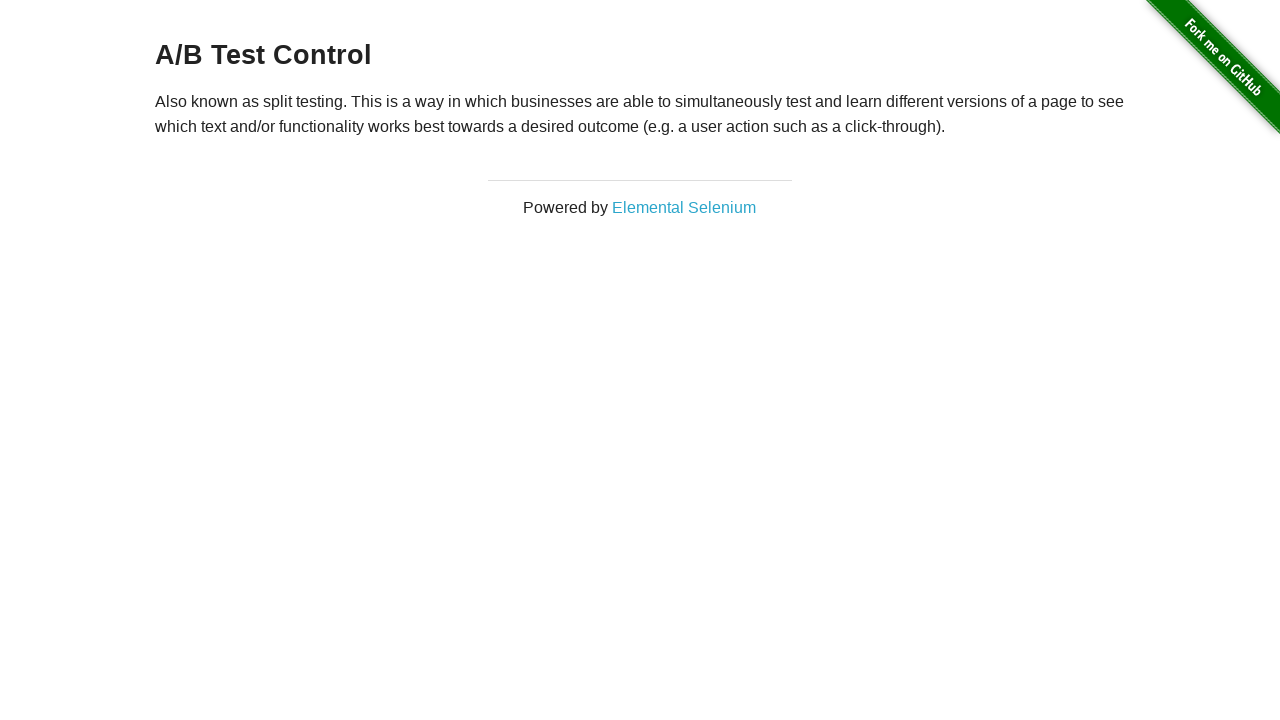

Located h3 heading element
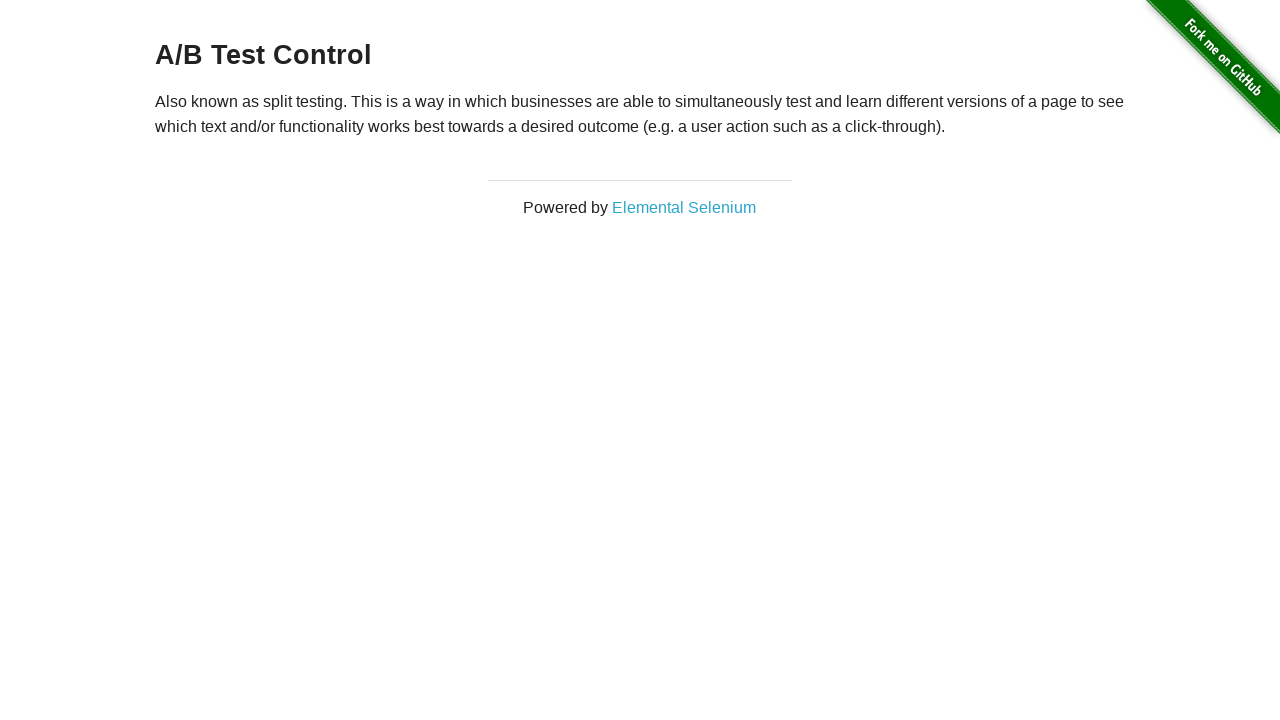

Retrieved heading text content
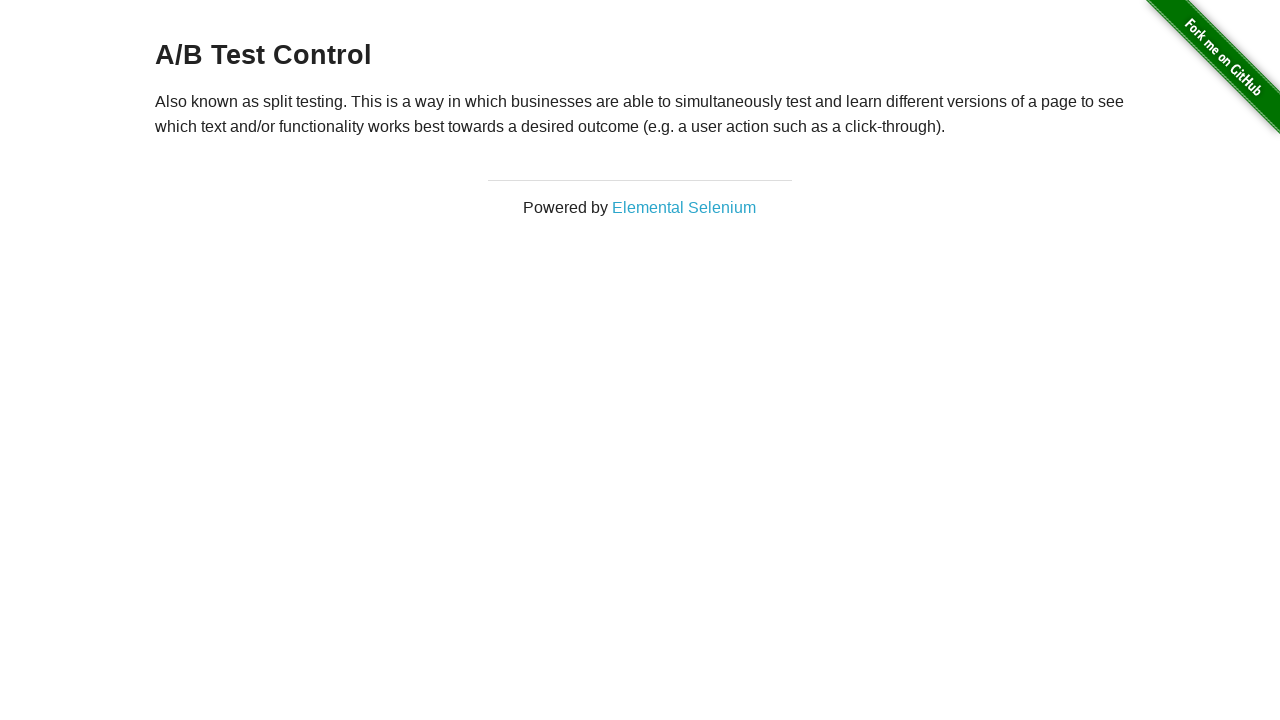

Verified initial heading starts with 'A/B Test': 'A/B Test Control'
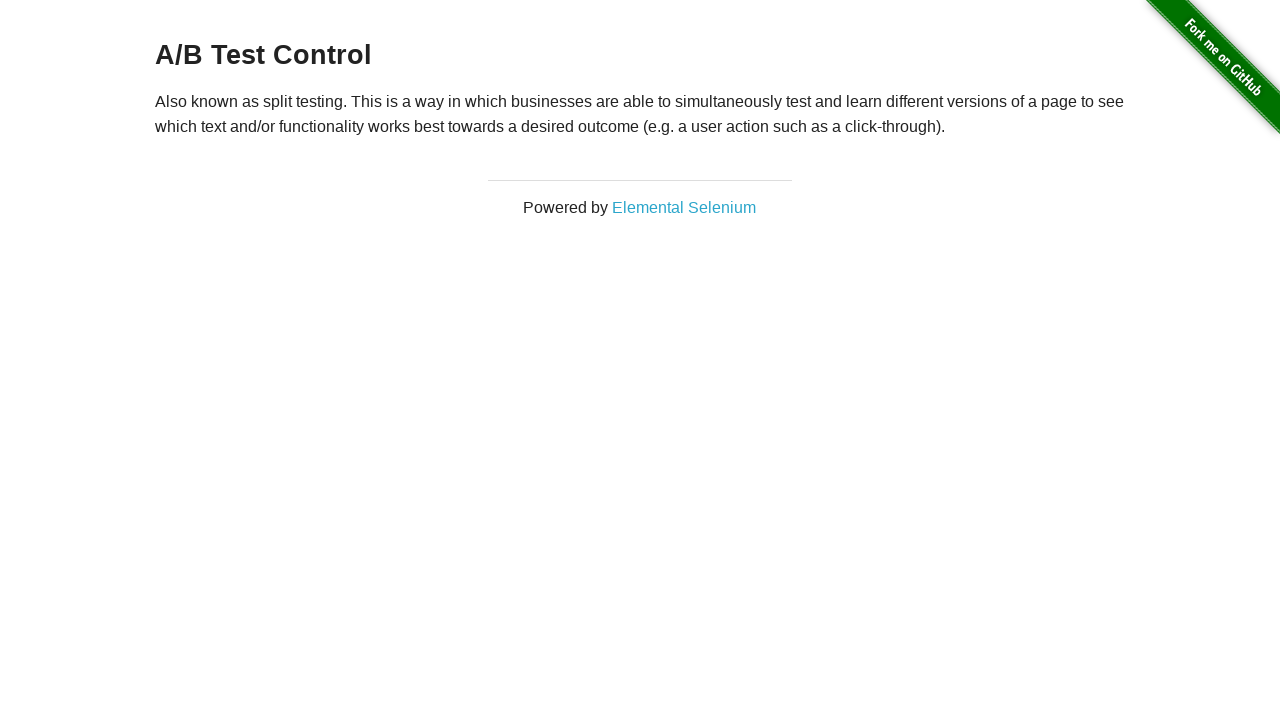

Added optimizelyOptOut cookie with value 'true'
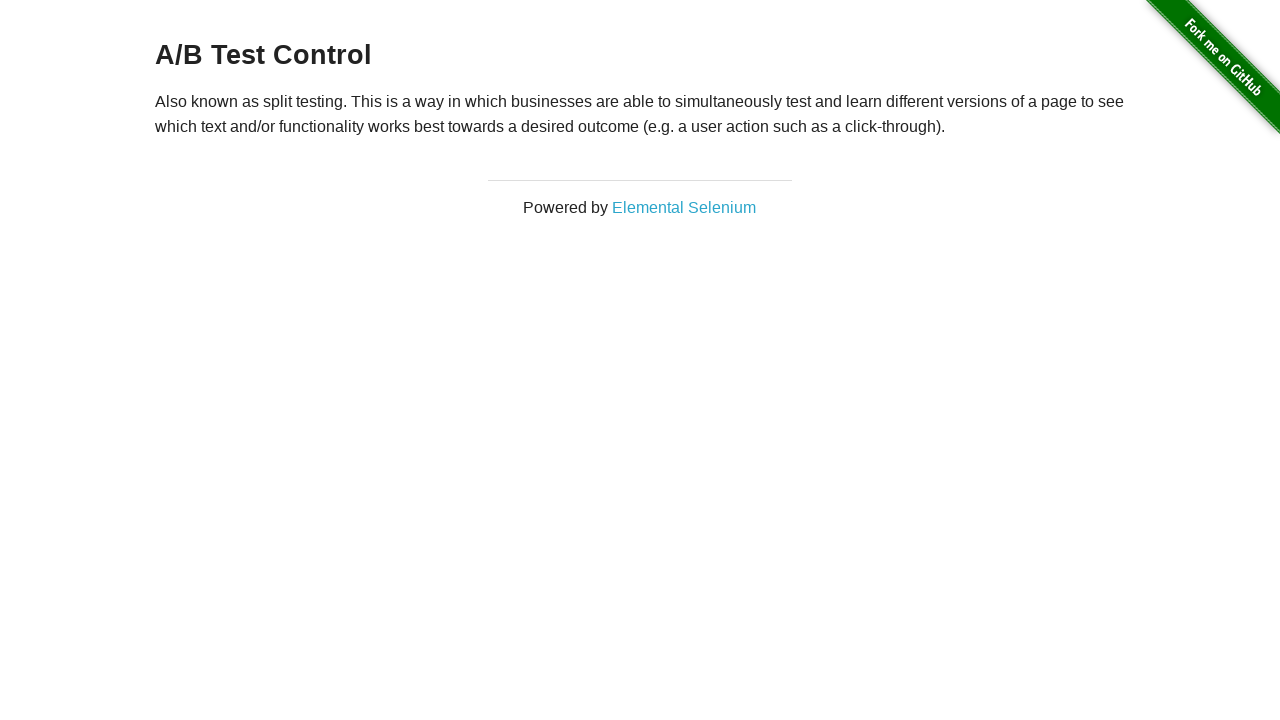

Reloaded page after adding opt-out cookie
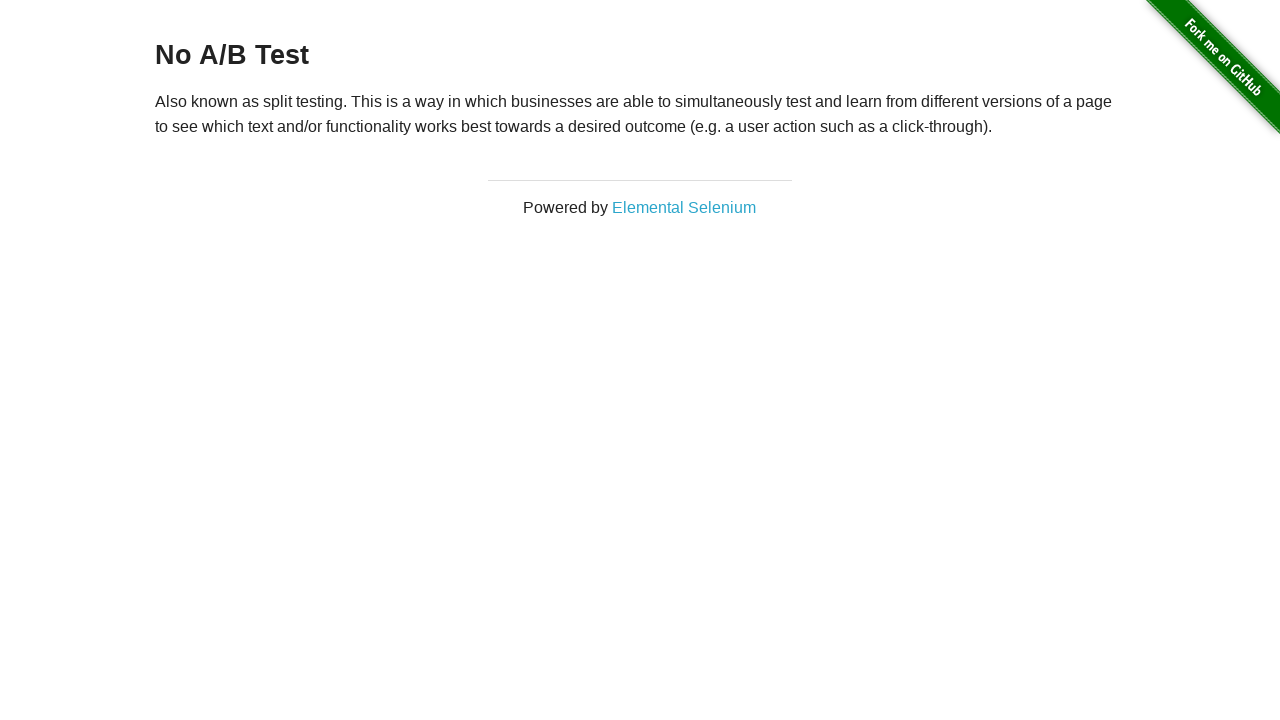

Retrieved heading text content after page reload
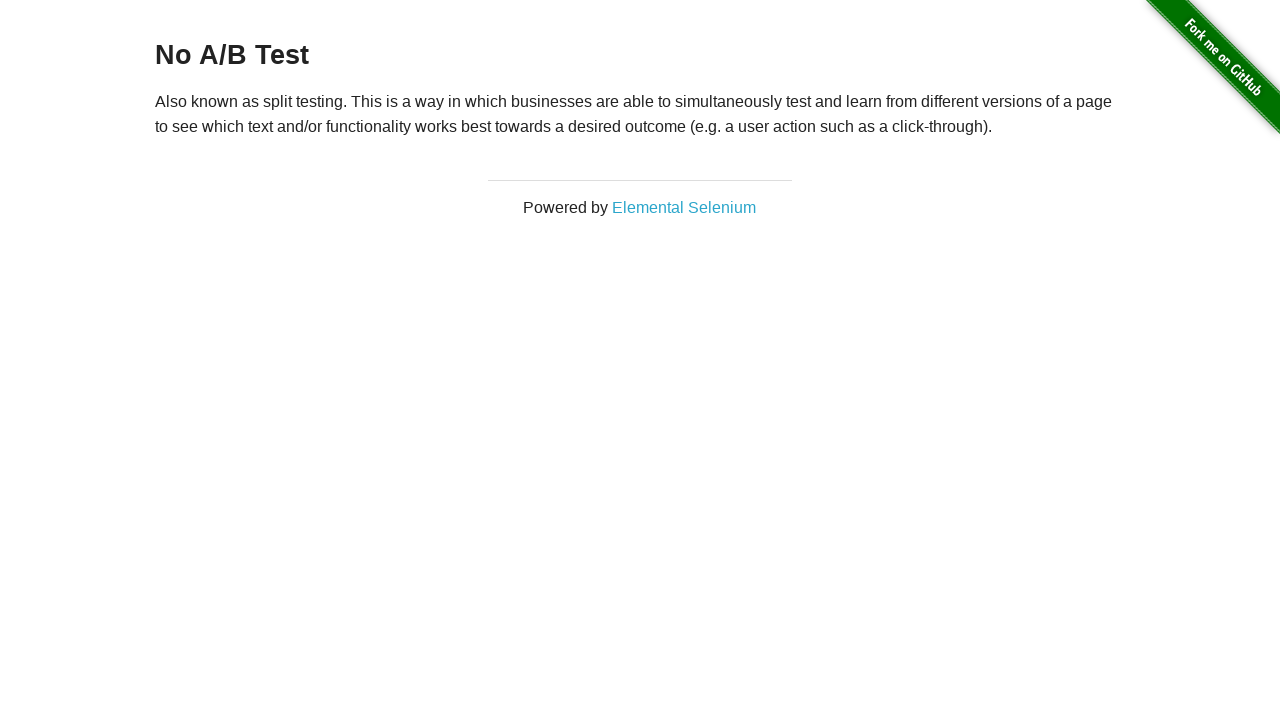

Verified heading changed to 'No A/B Test' after opt-out cookie applied
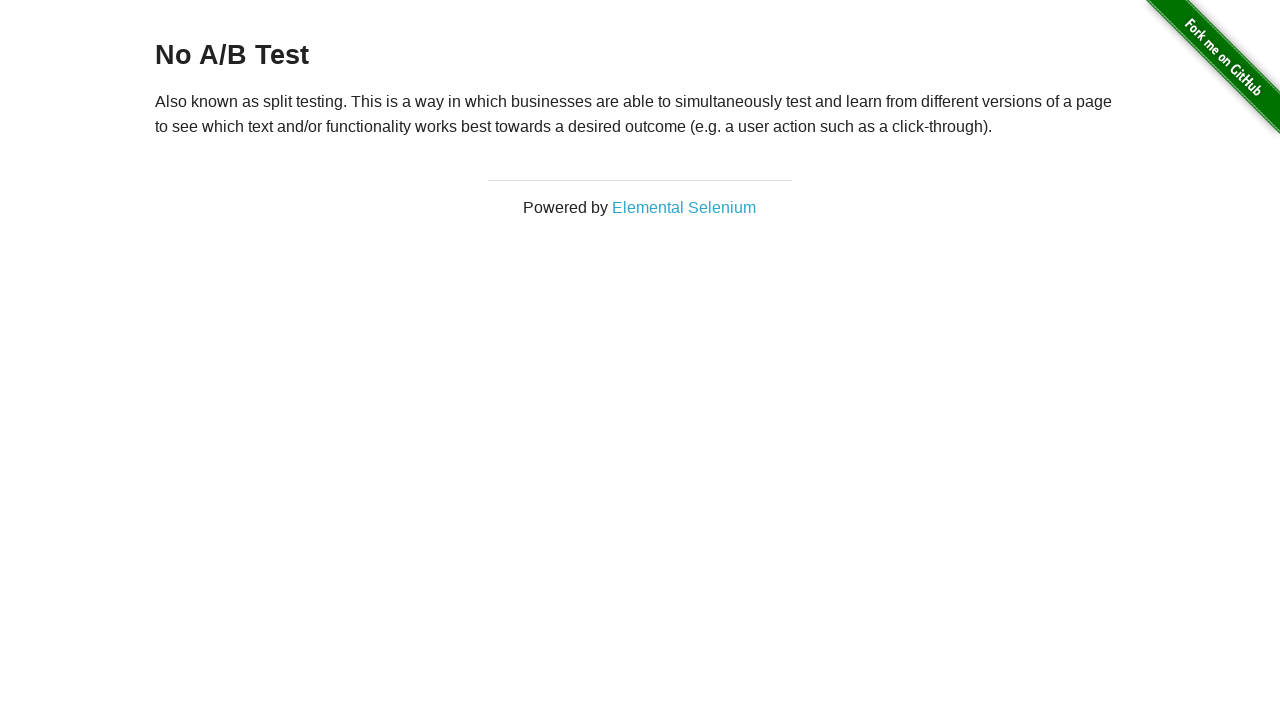

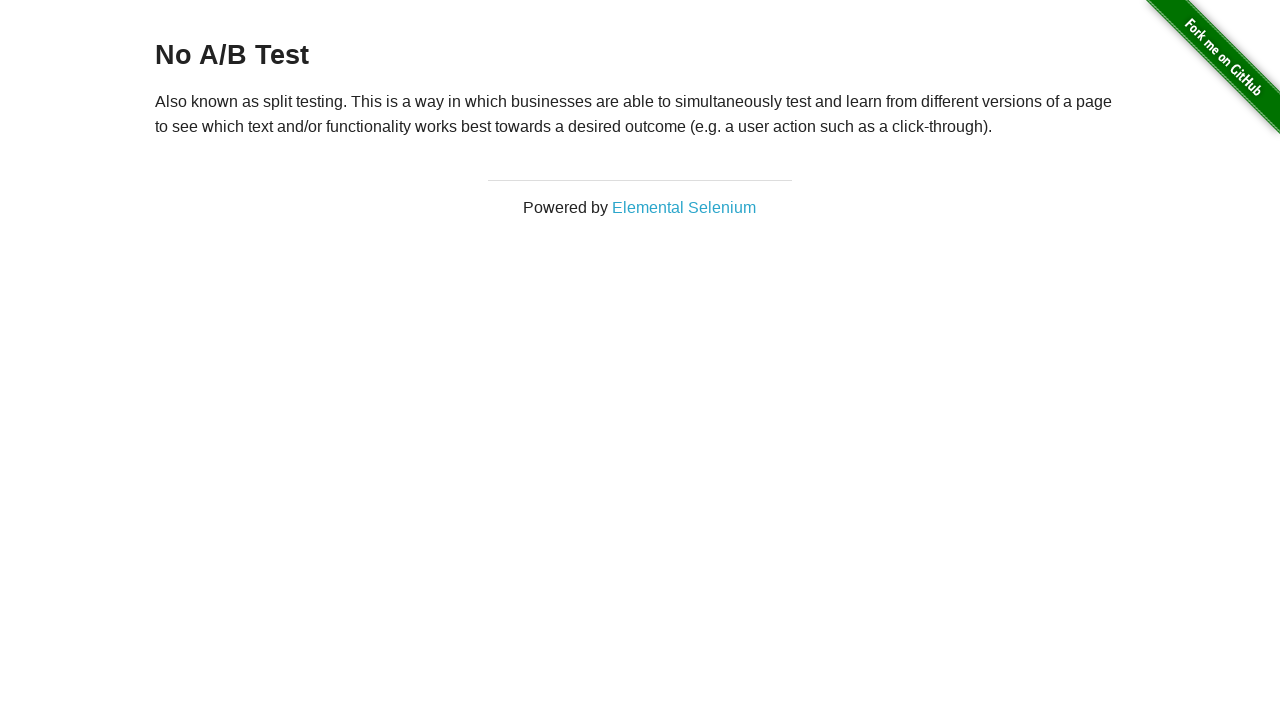